Tests form handling on a practice automation page by interacting with radio buttons, autocomplete field, dropdown selection, and checkboxes

Starting URL: https://rahulshettyacademy.com/AutomationPractice/

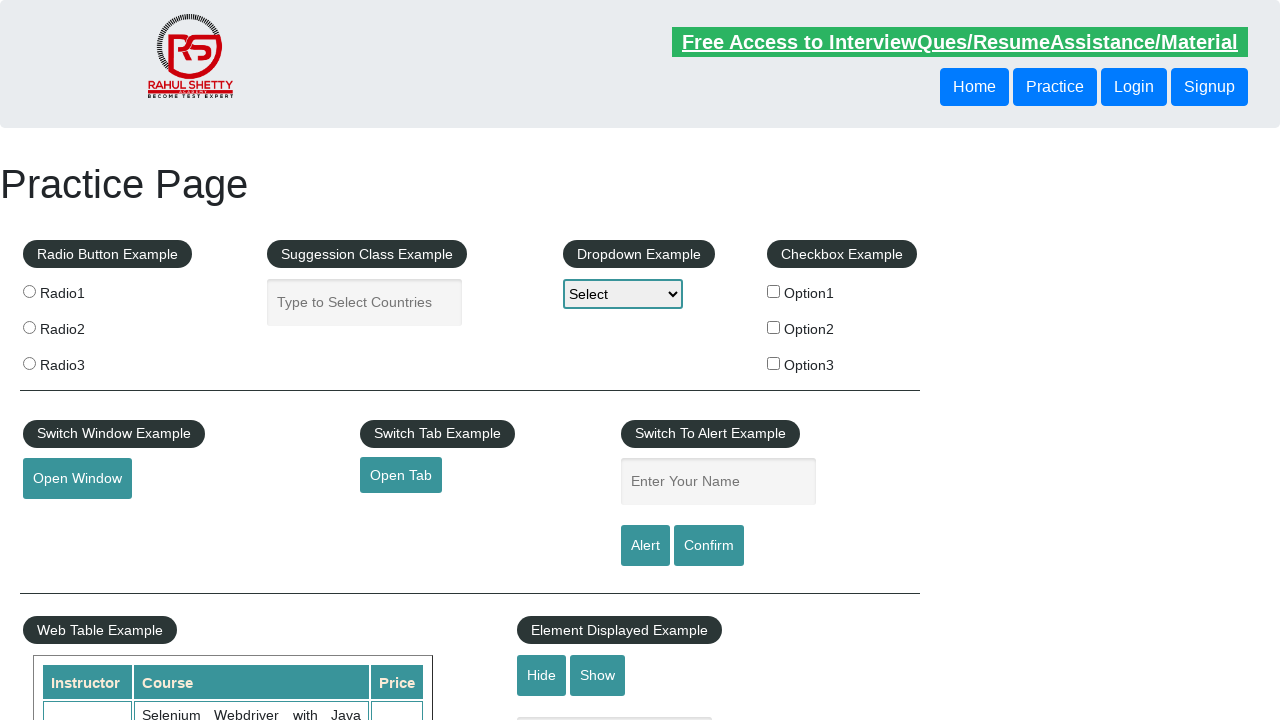

Navigated to practice automation page
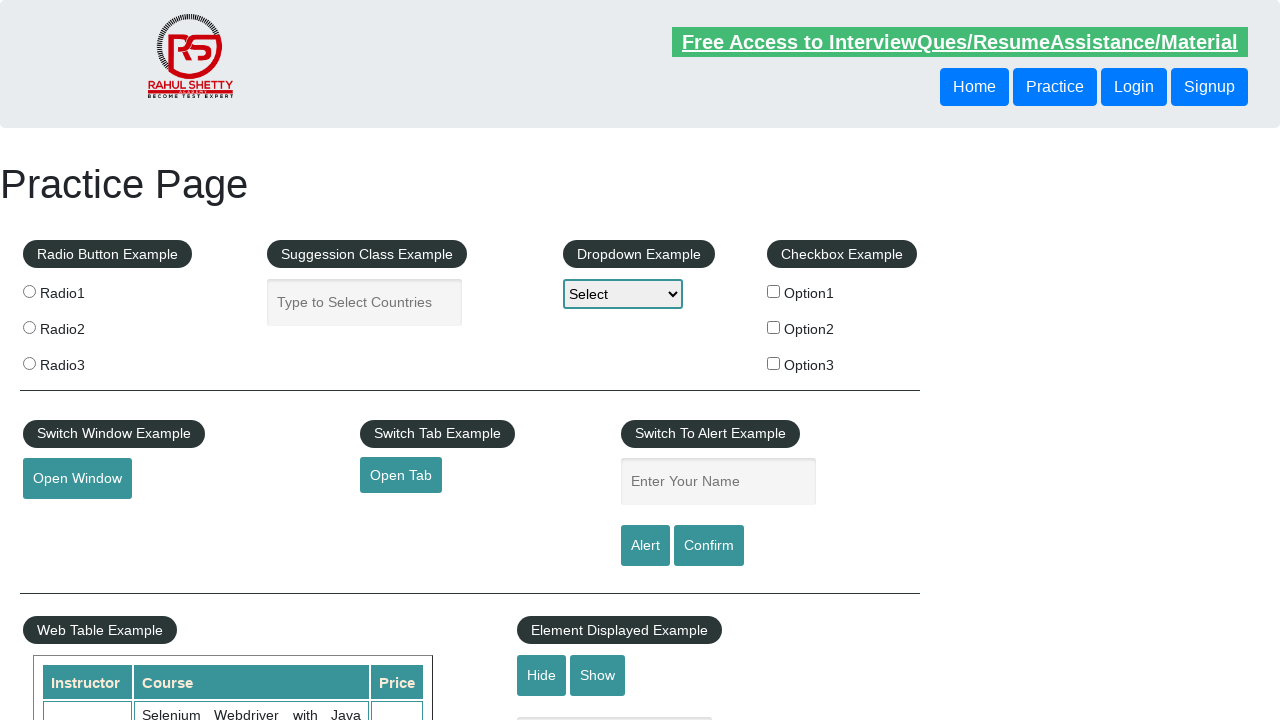

Clicked radio button option 2 at (29, 327) on xpath=//input[@value='radio2']
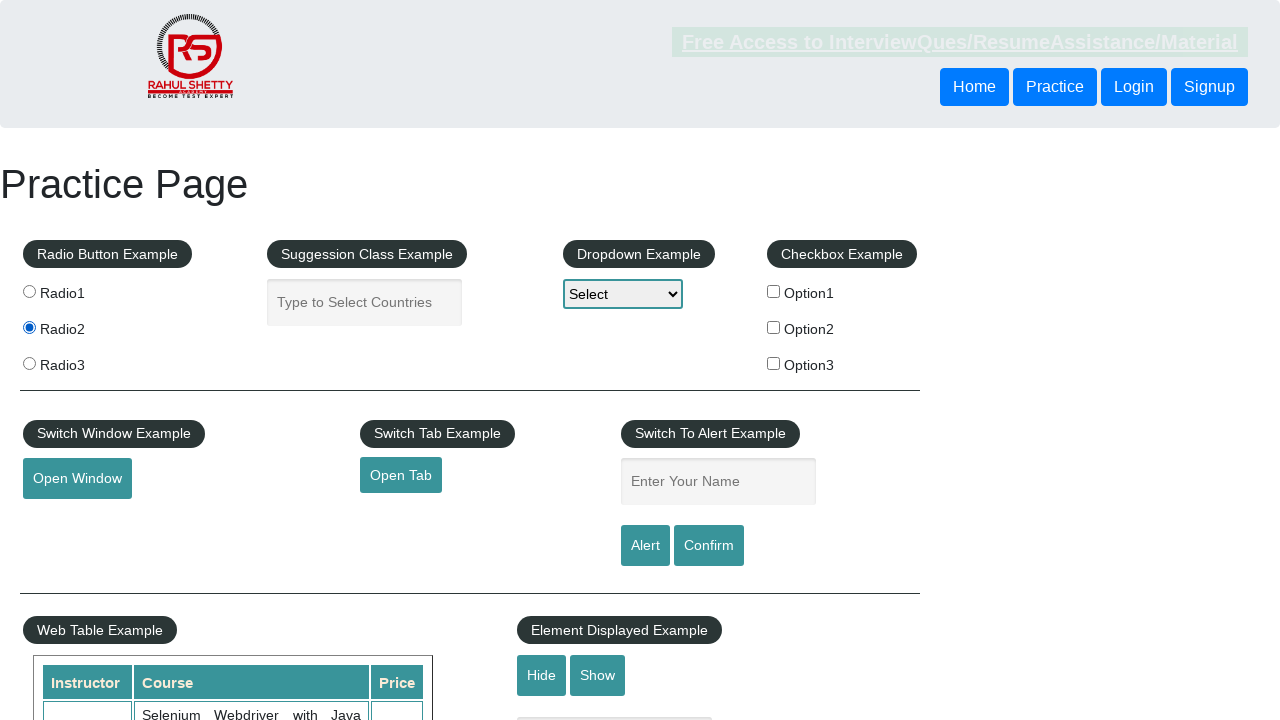

Filled autocomplete field with 'India' on //input[@id='autocomplete']
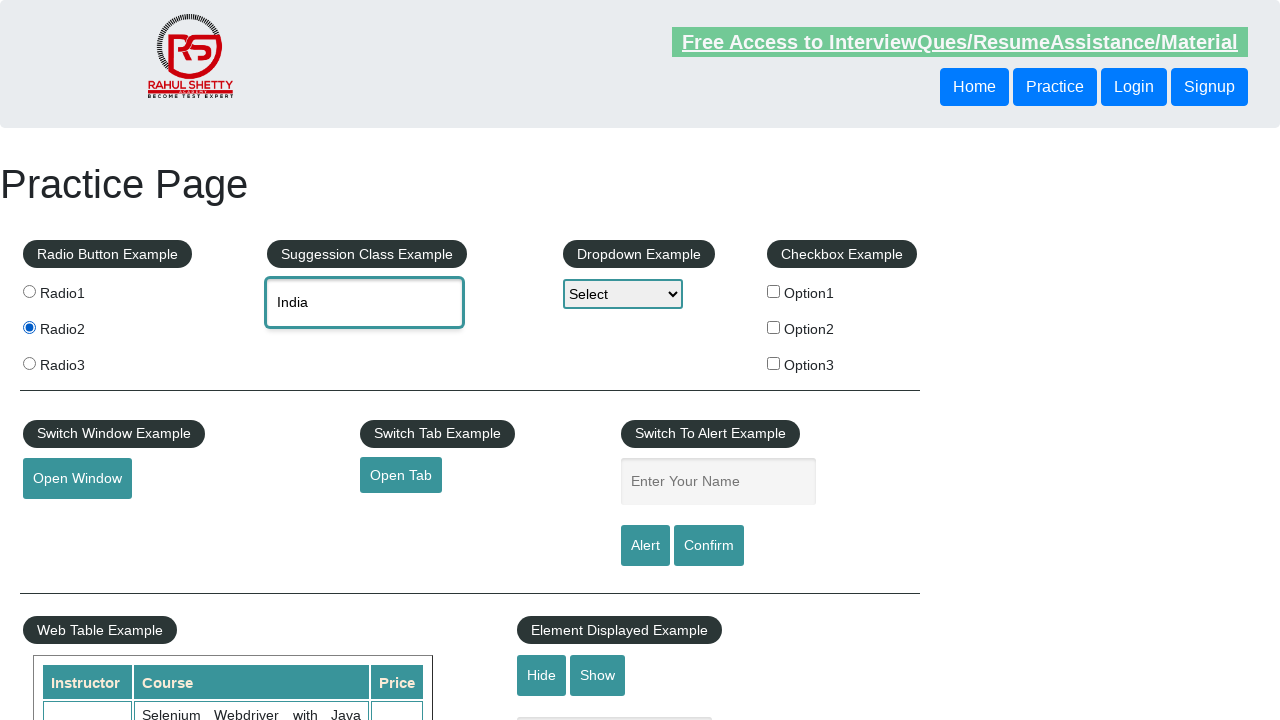

Selected 'Option2' from dropdown on //select[@id='dropdown-class-example']
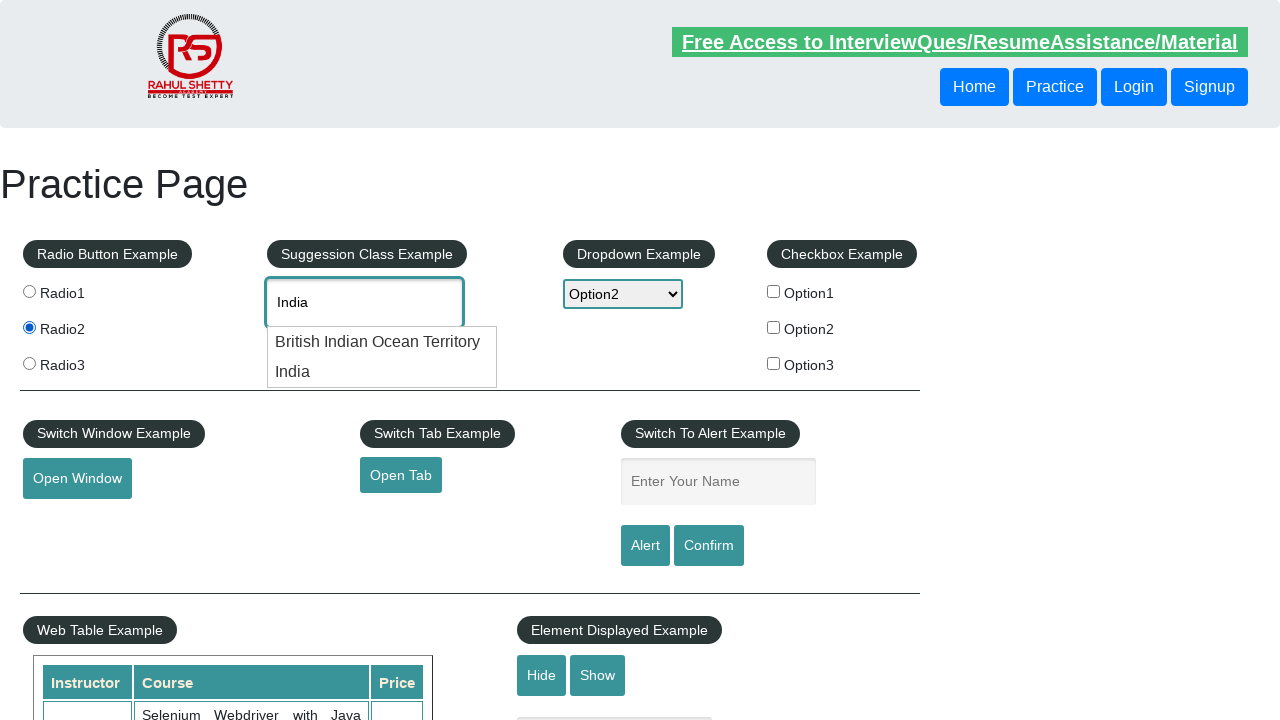

Checked the third checkbox option at (774, 363) on xpath=//input[@id='checkBoxOption3']
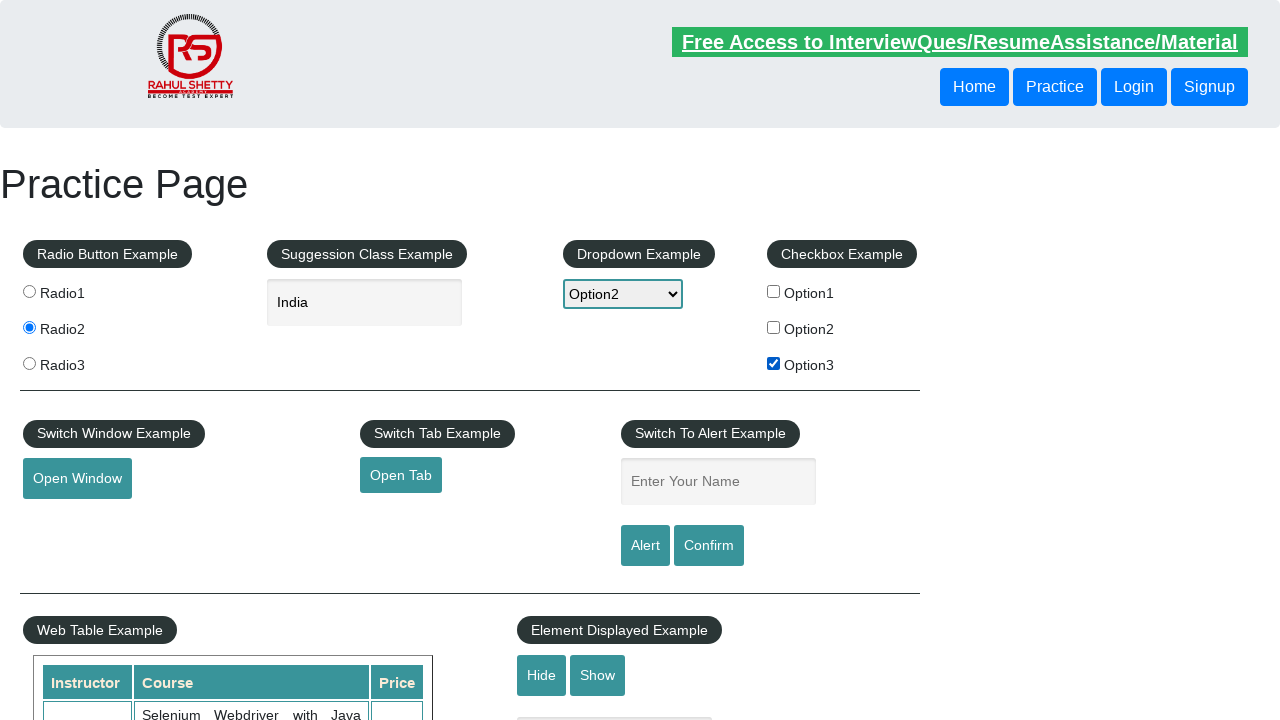

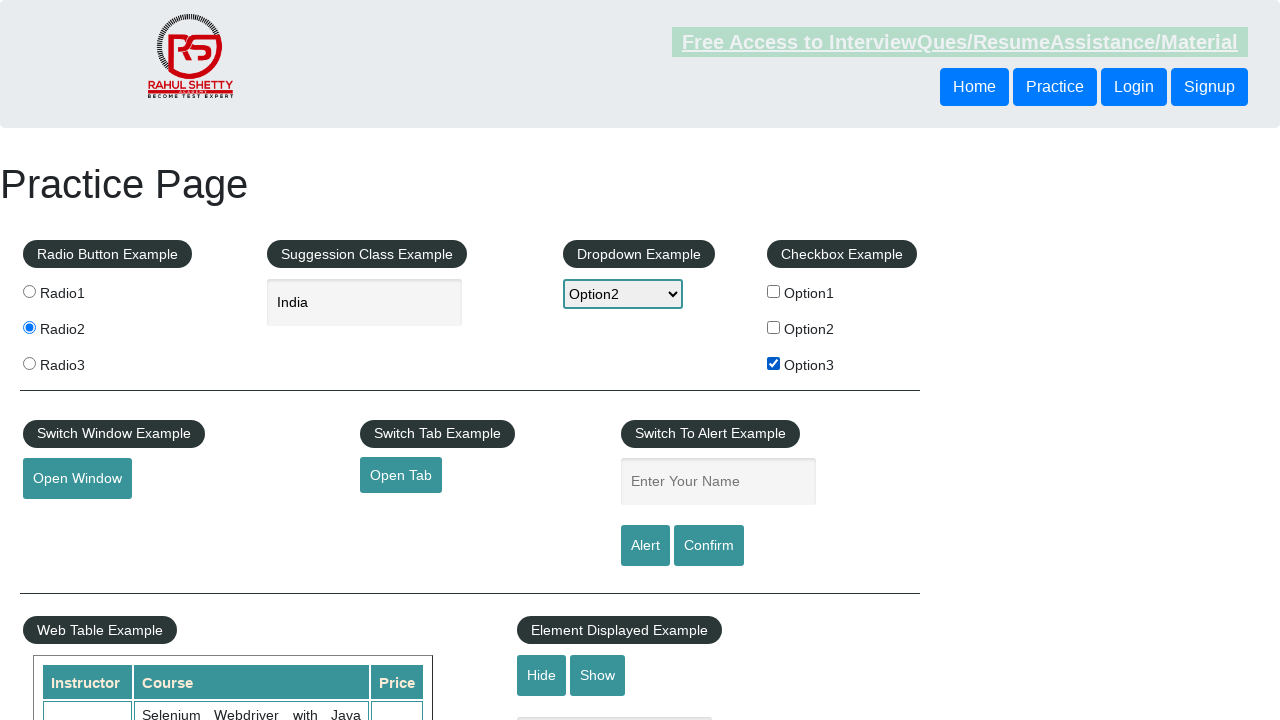